Navigates to Formula 1 constructors championship results page and waits for the team standings table to load

Starting URL: https://www.formula1.com/en/results/2025/team

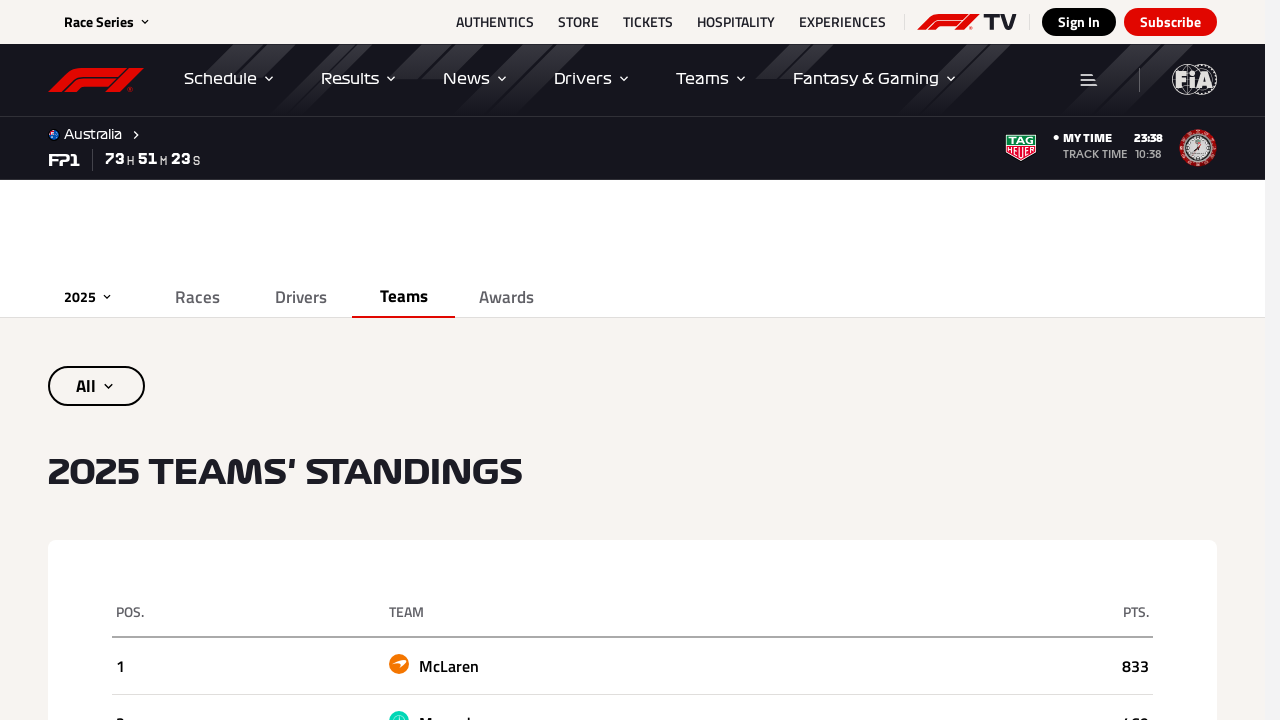

Navigated to Formula 1 constructors championship results page
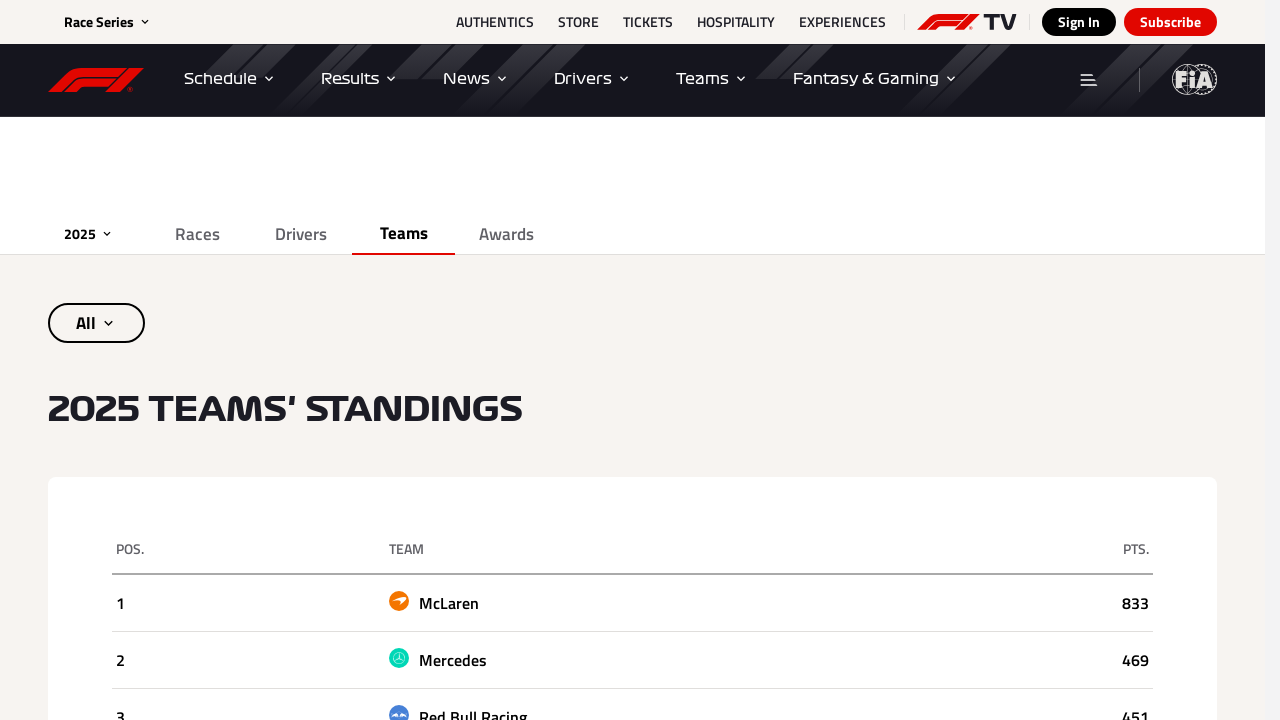

Team standings table loaded successfully
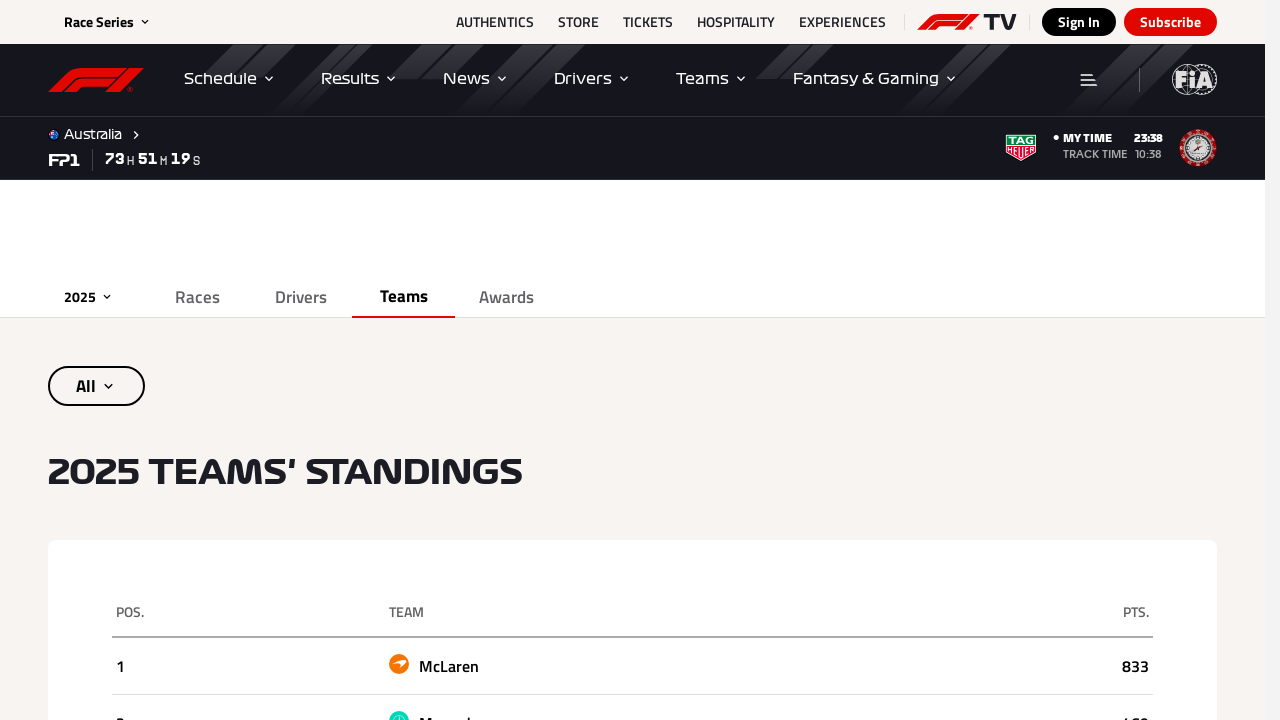

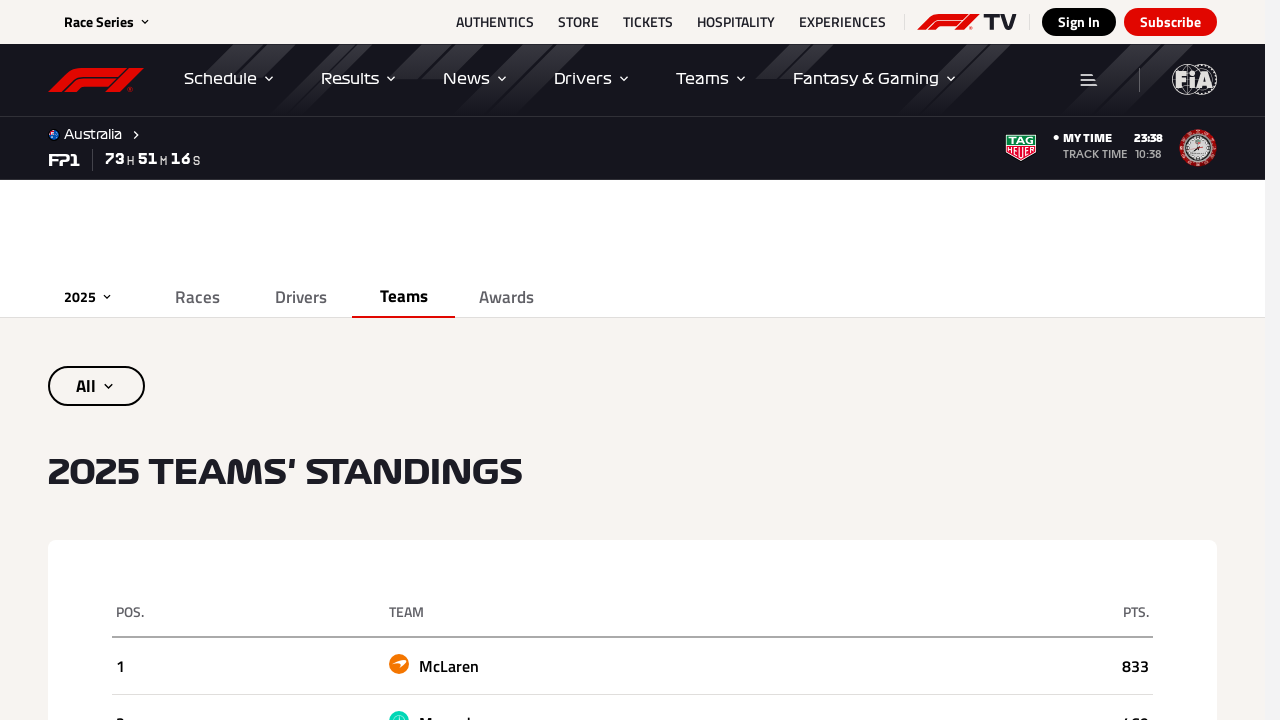